Tests working with multiple browser windows by clicking a link that opens a new window, then switching between windows and verifying the page titles.

Starting URL: http://the-internet.herokuapp.com/windows

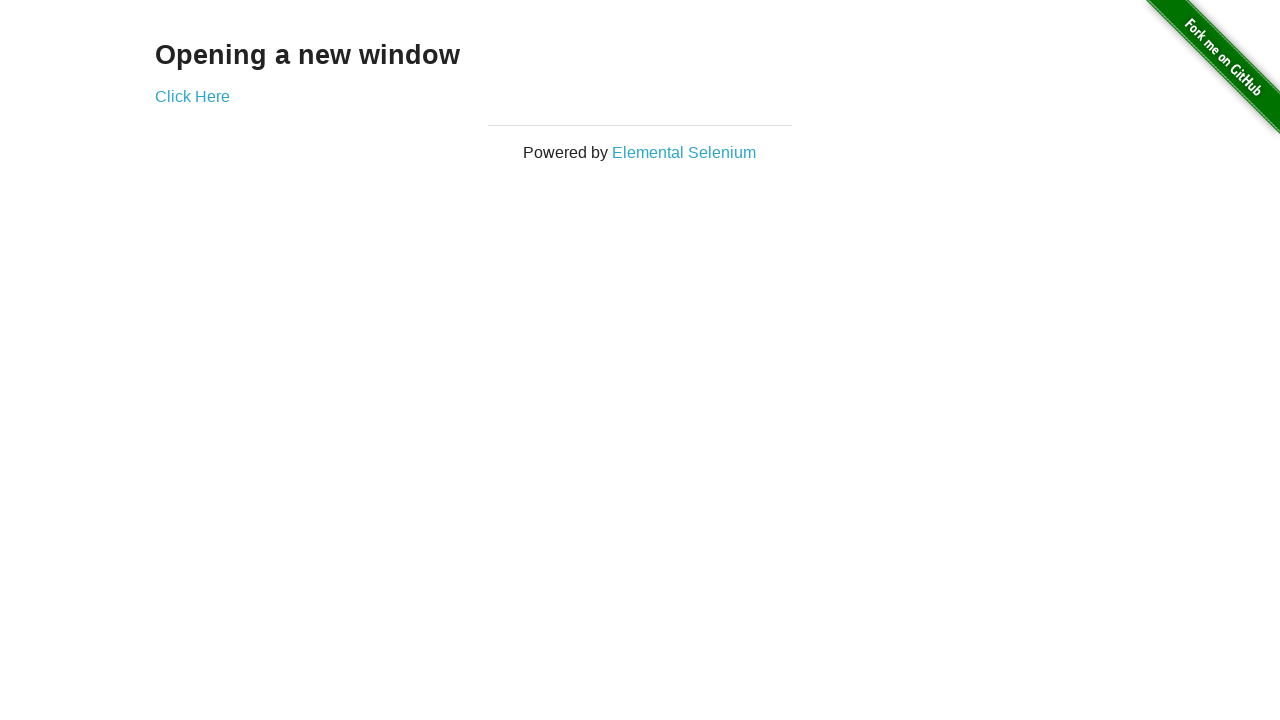

Clicked link to open a new window at (192, 96) on .example a
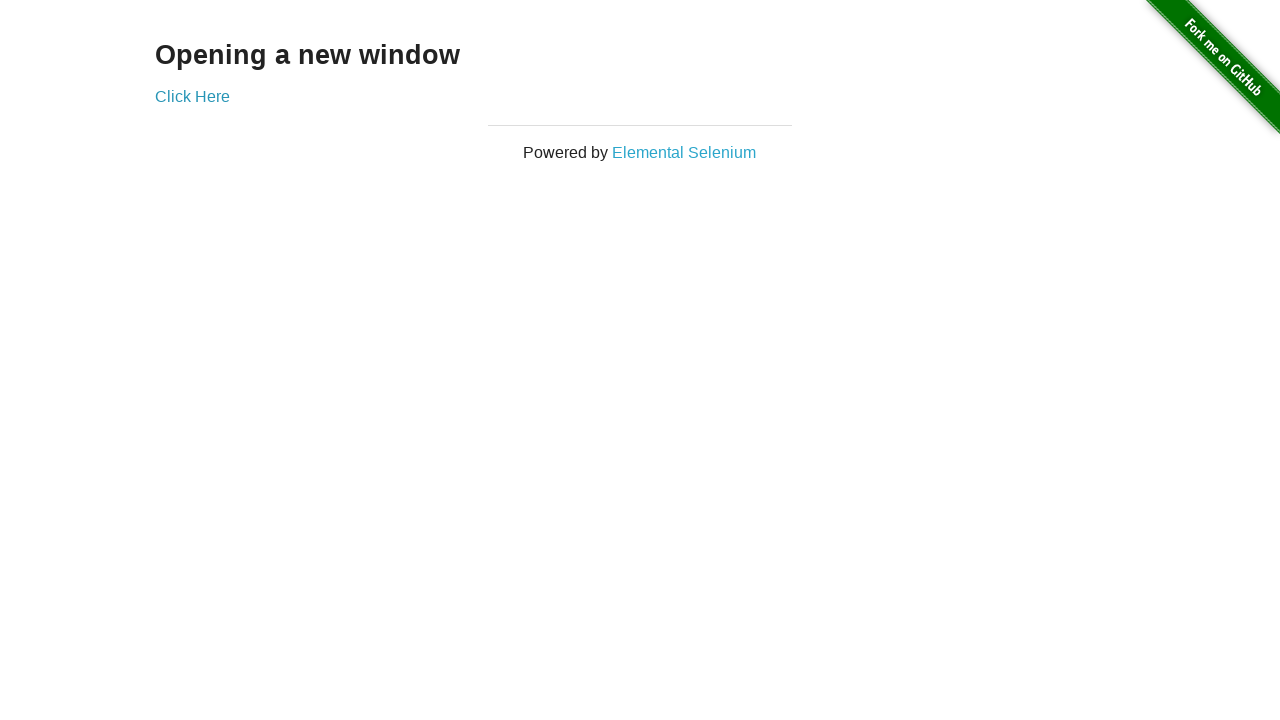

Waited for new window to open
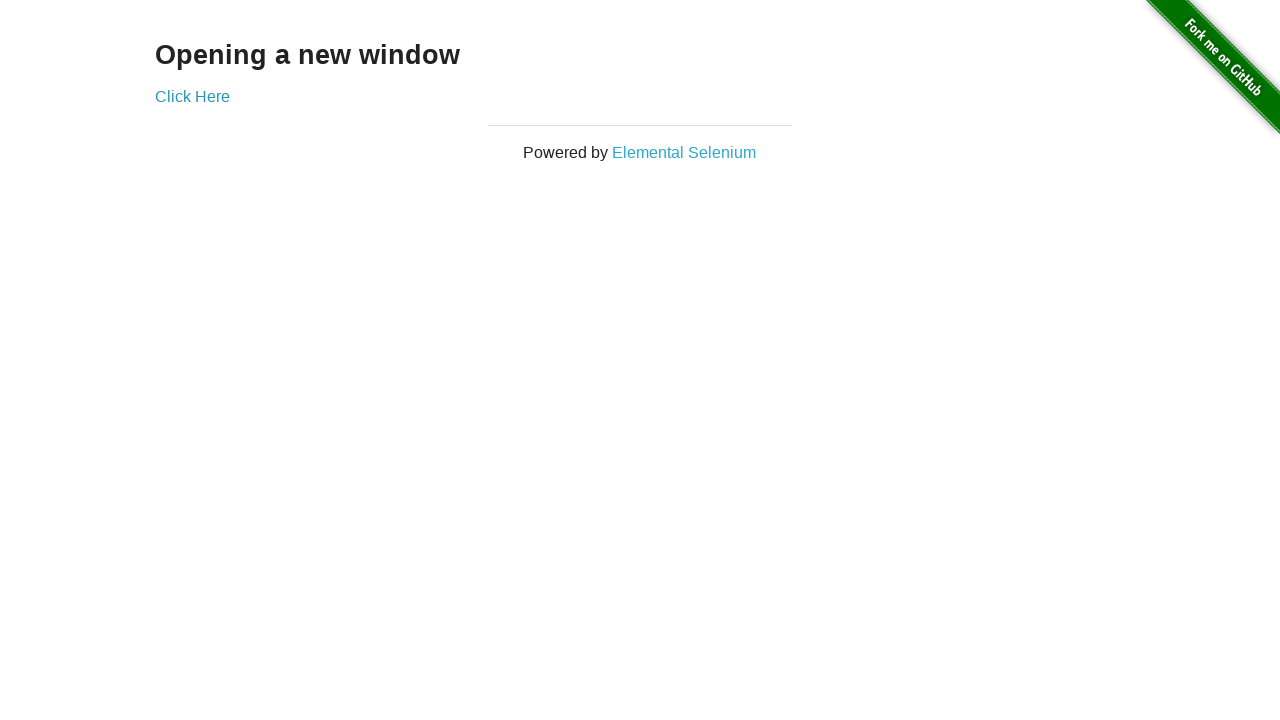

Retrieved all open pages from context
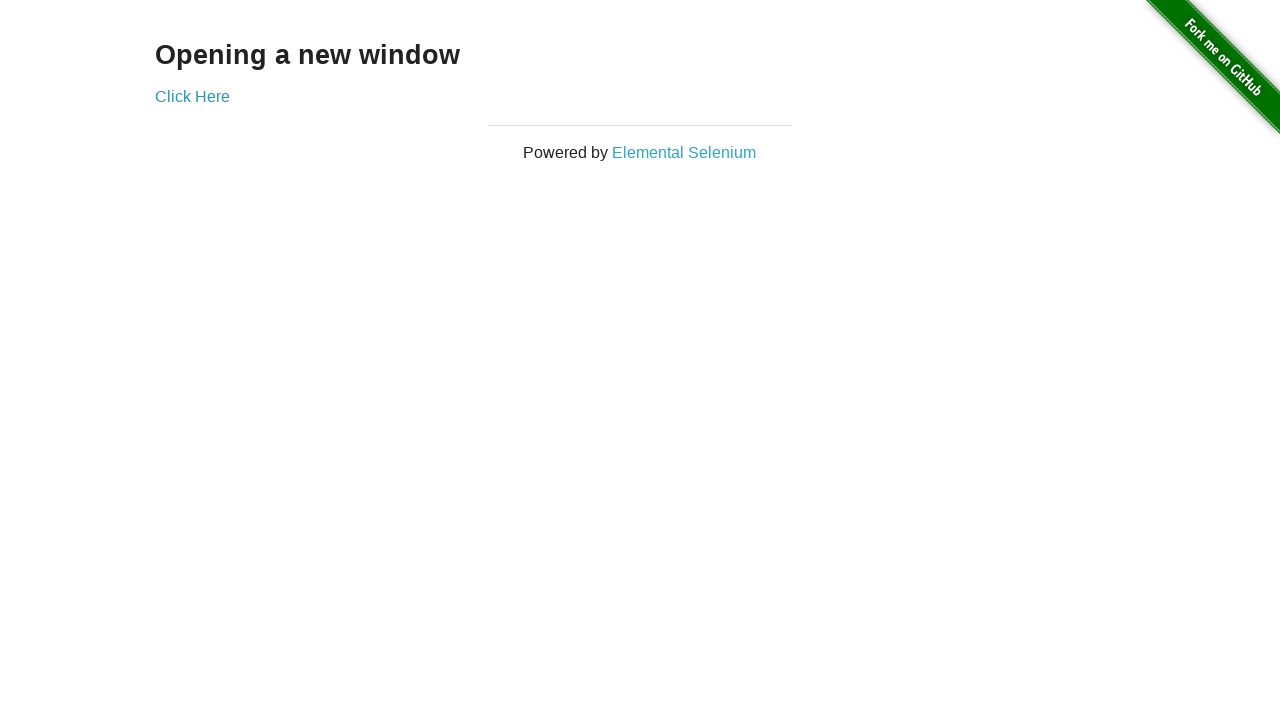

Switched to first window
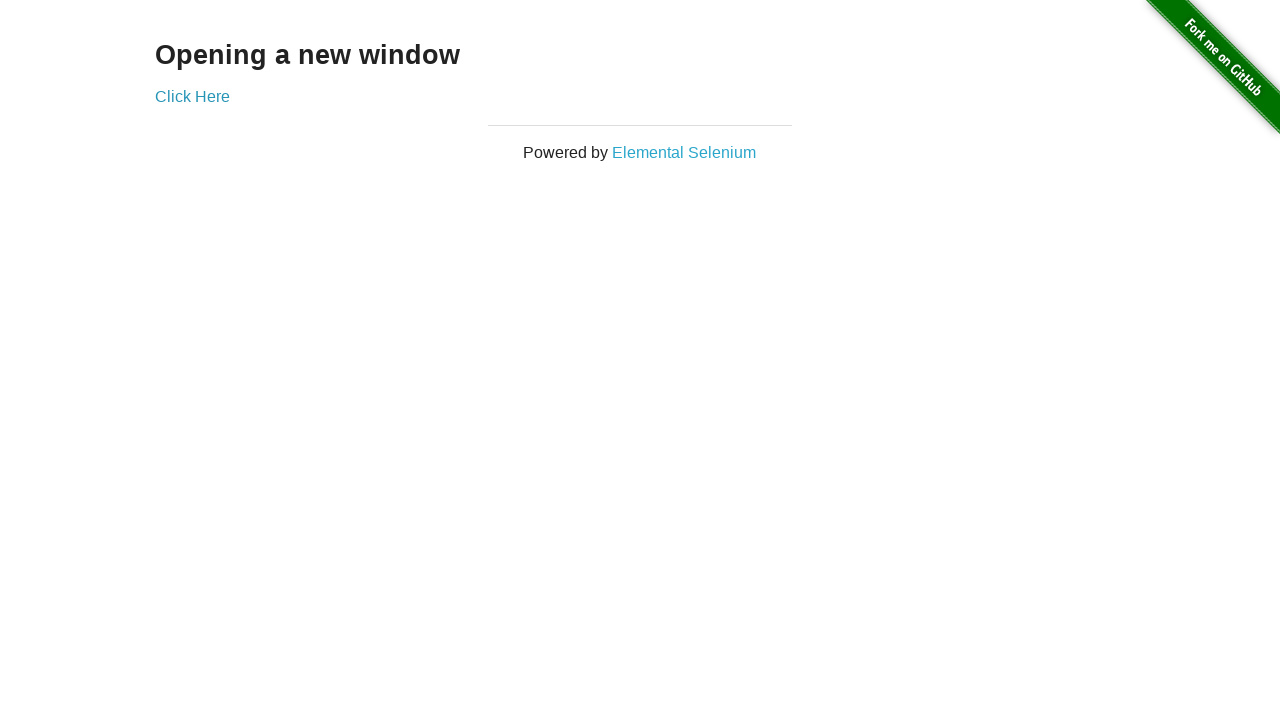

Verified first window title is not 'New Window'
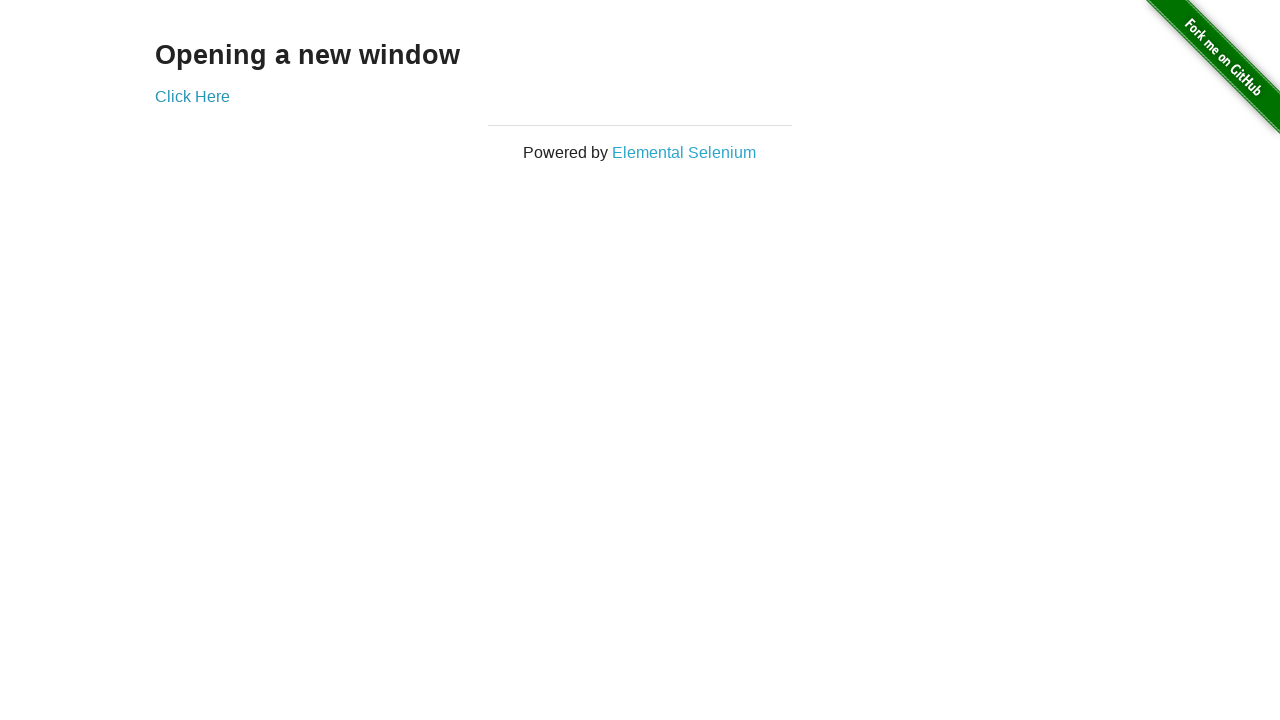

Switched to new window (last opened page)
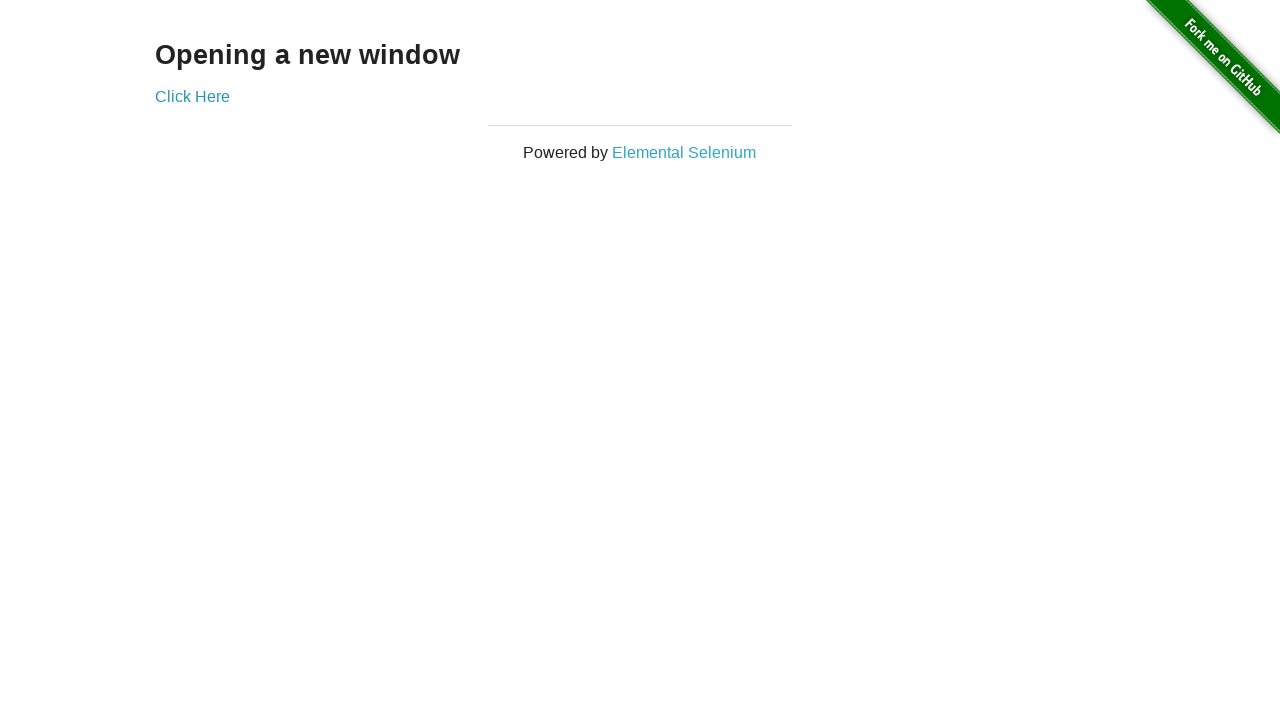

Waited for new window to fully load
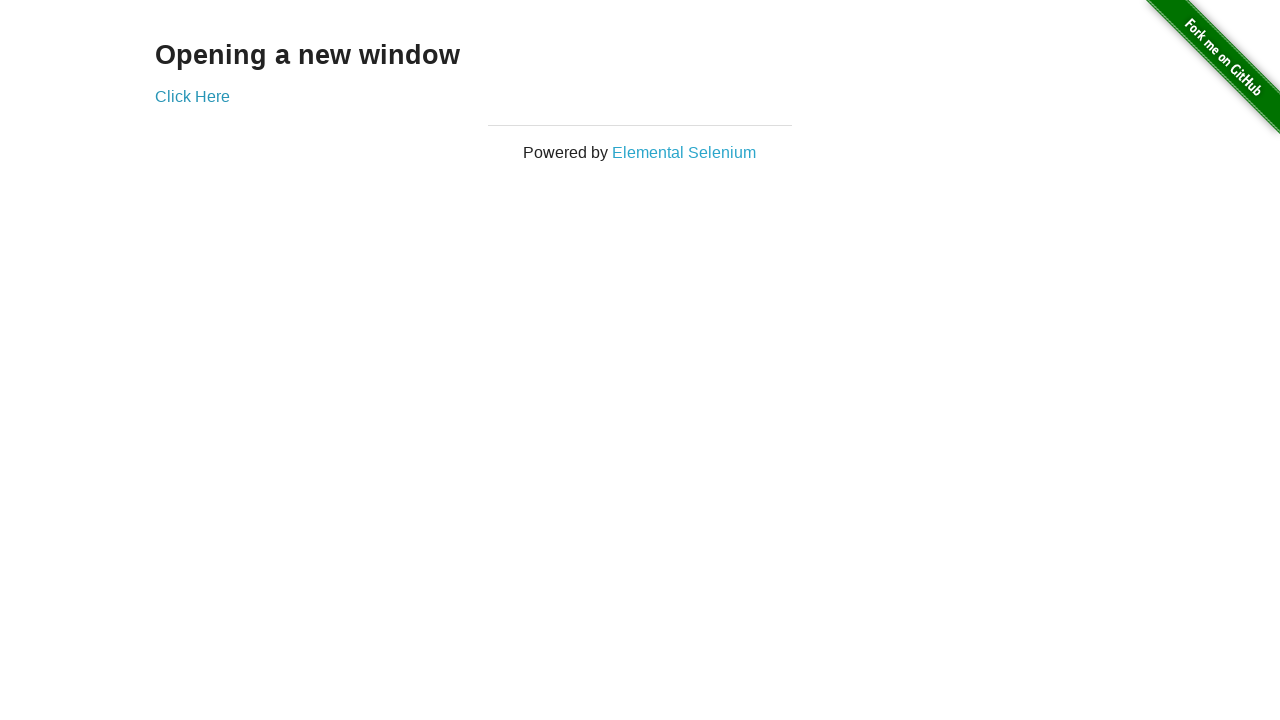

Verified new window title is 'New Window'
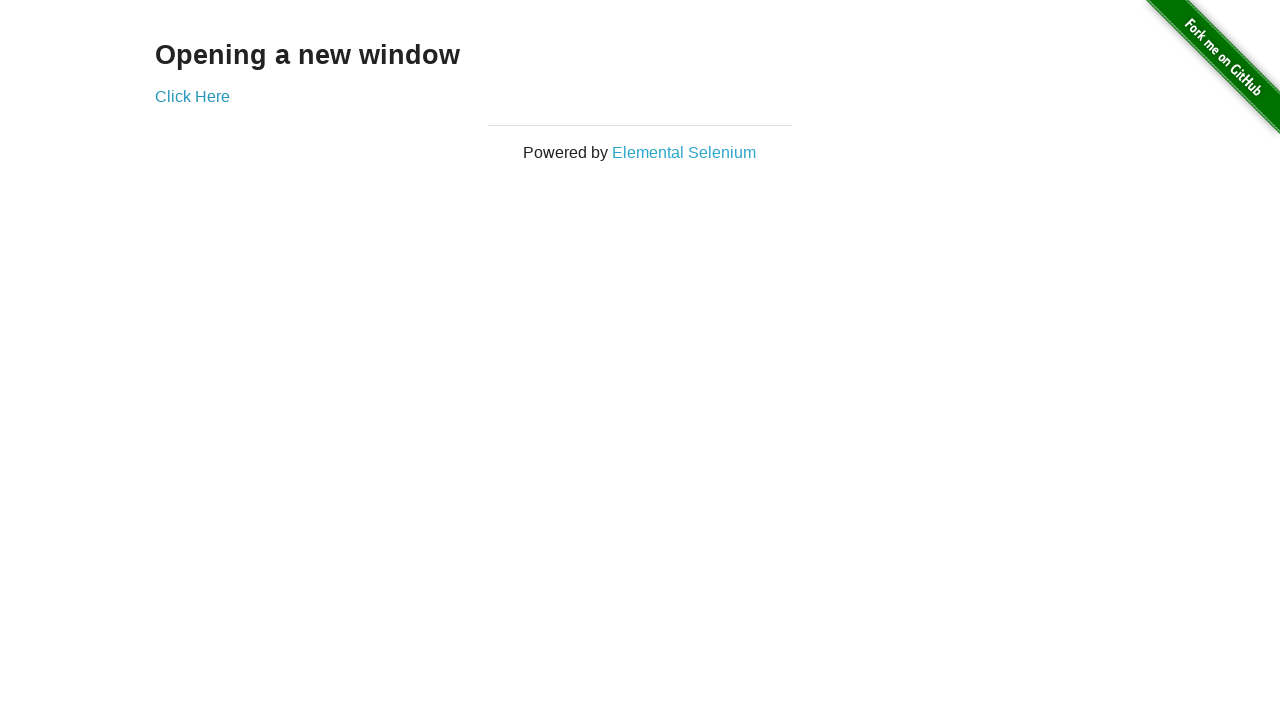

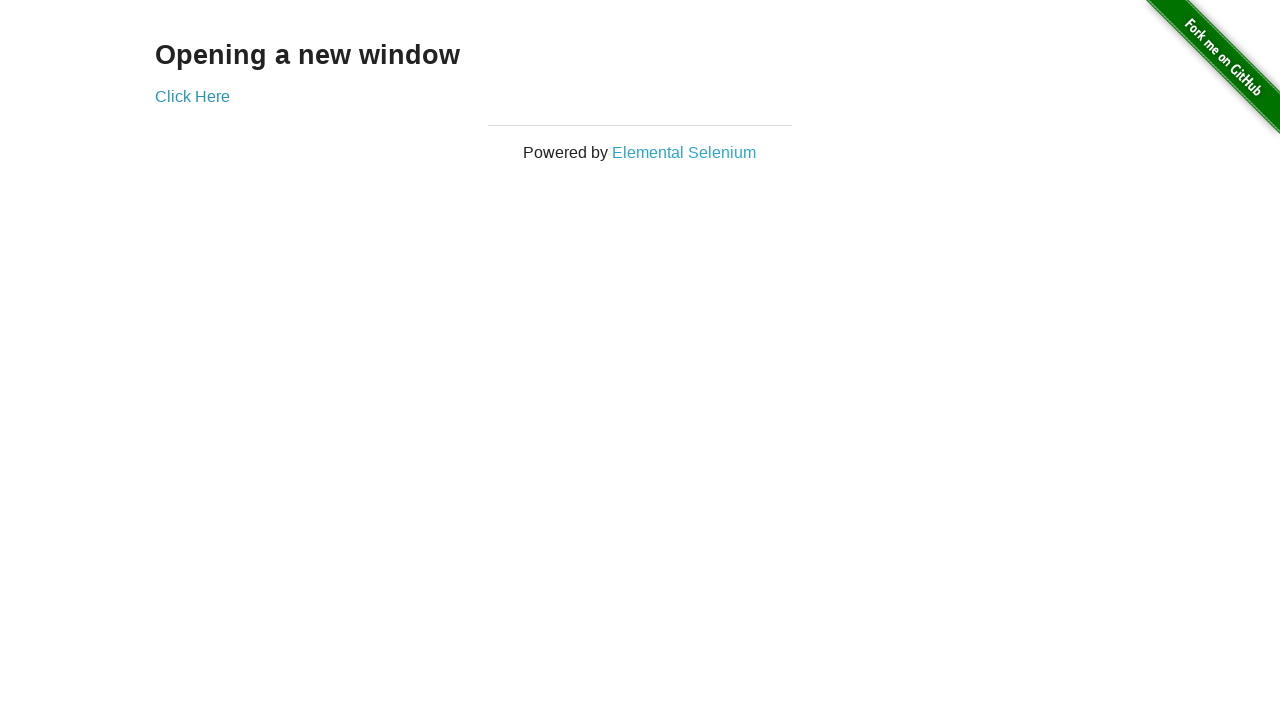